Tests editing an existing person by clicking the edit button, updating name and job fields, and saving the changes

Starting URL: https://acctabootcamp.github.io/site/tasks/list_of_people_with_jobs

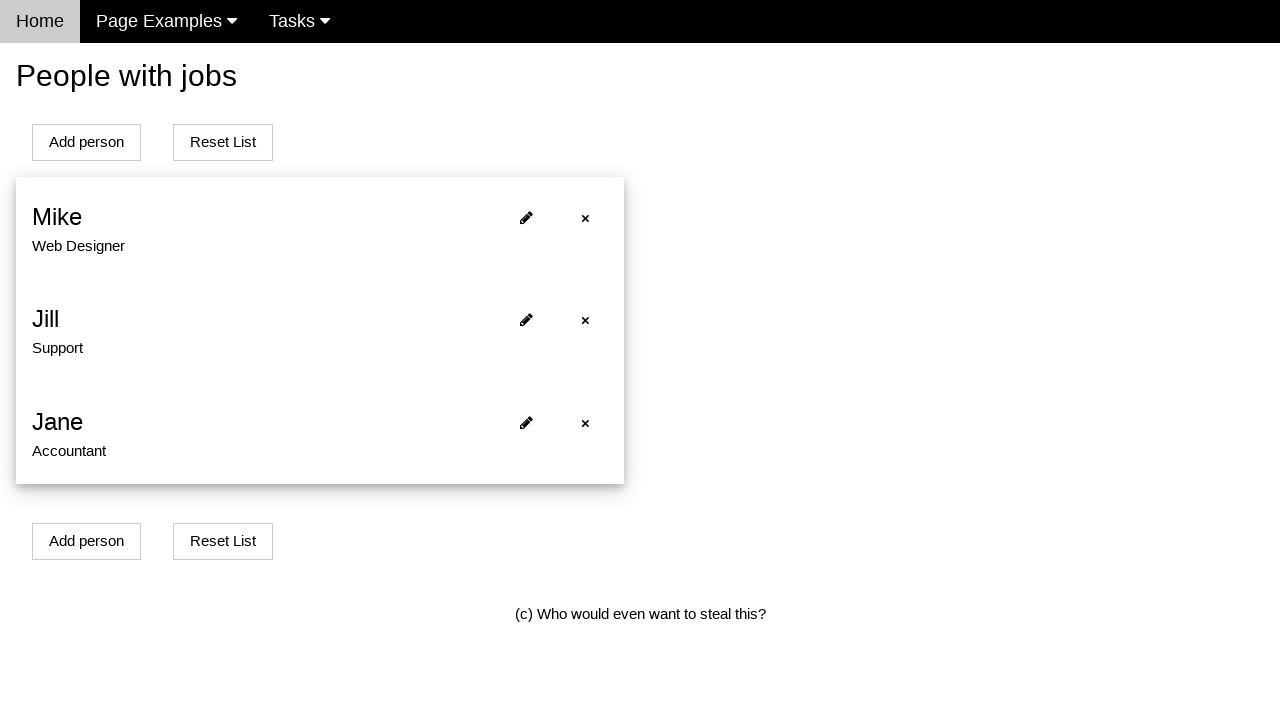

Waited for person list to be visible
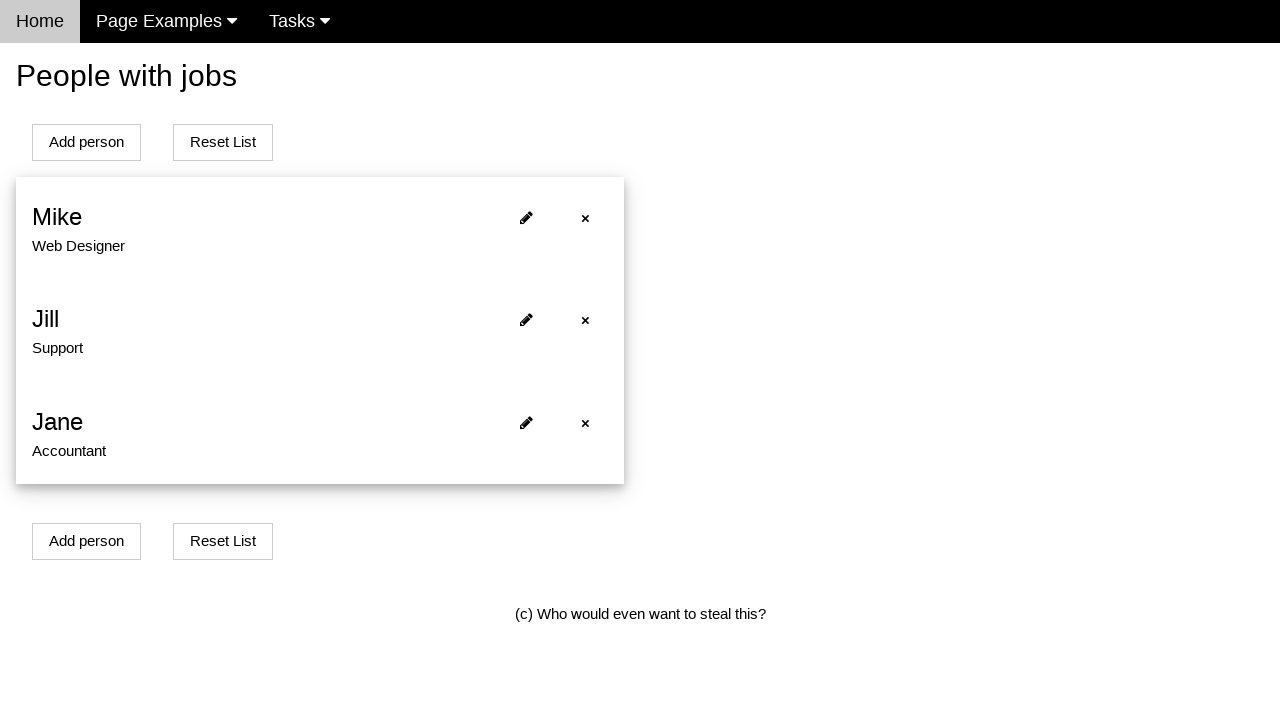

Clicked edit button on first person at (526, 218) on .w3-padding-16 >> nth=0 >> .editbtn
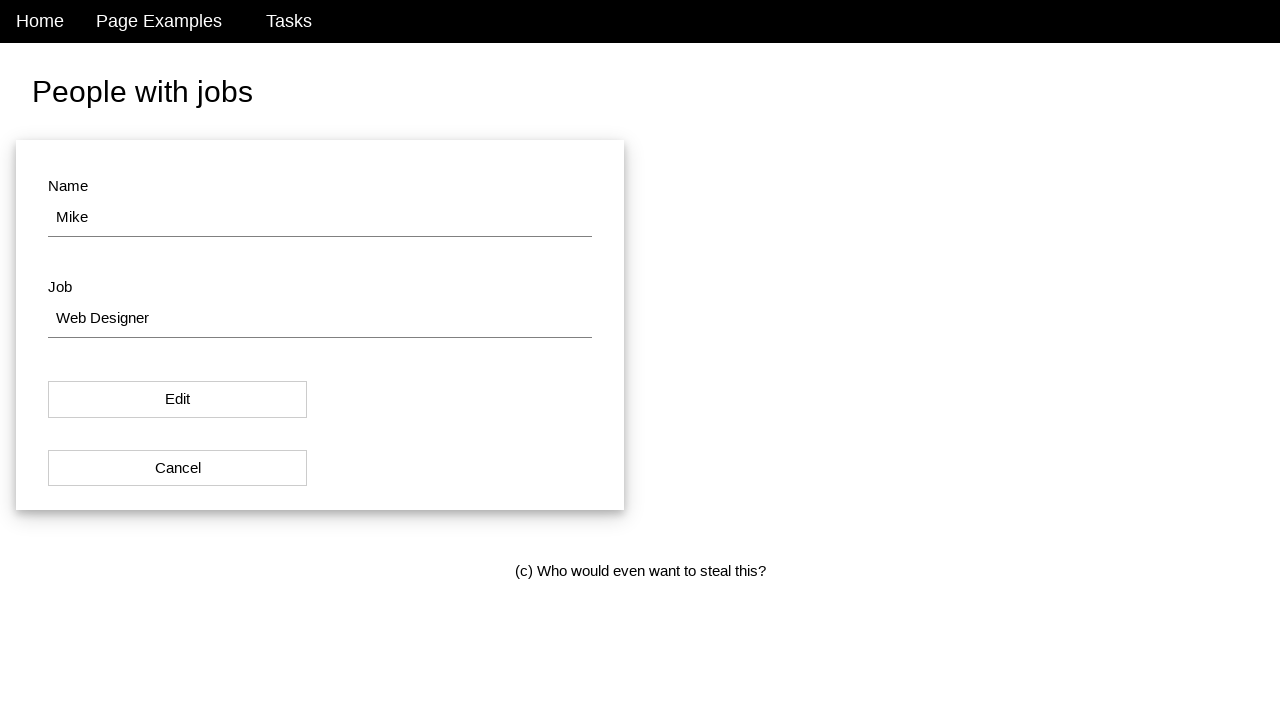

Updated name field to 'Michael' on #name
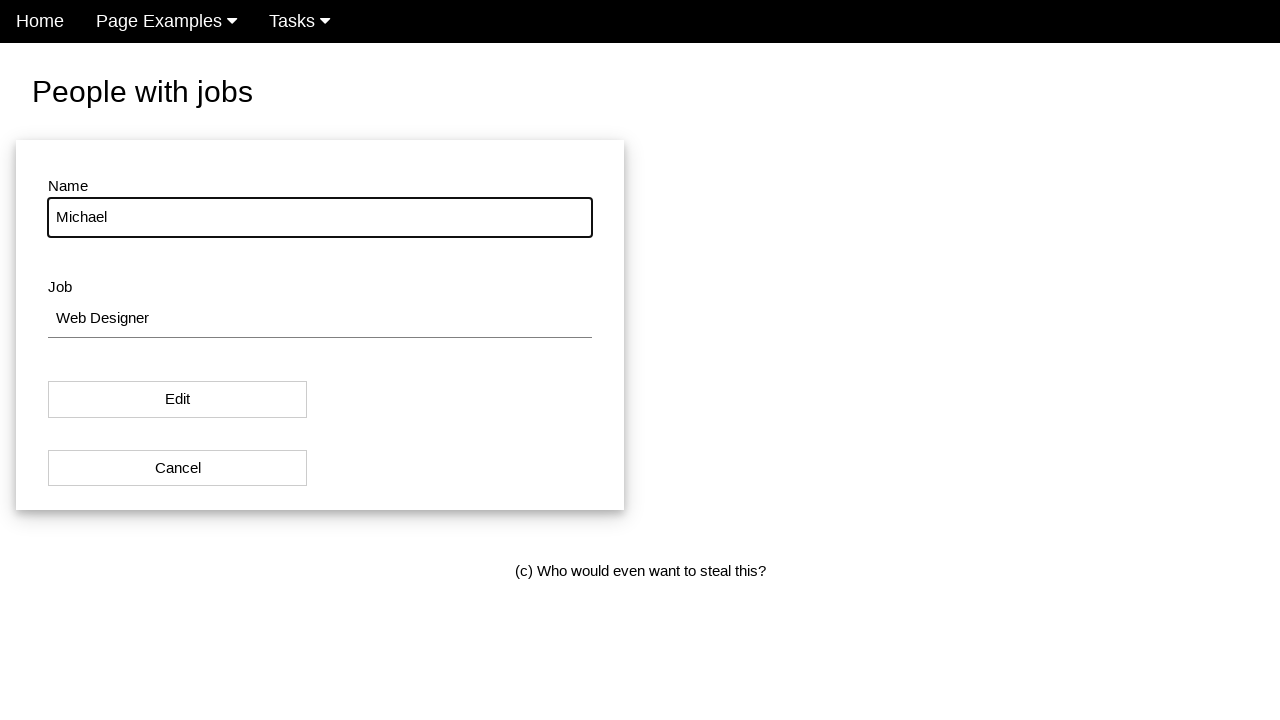

Updated job field to 'Senior Designer' on #job
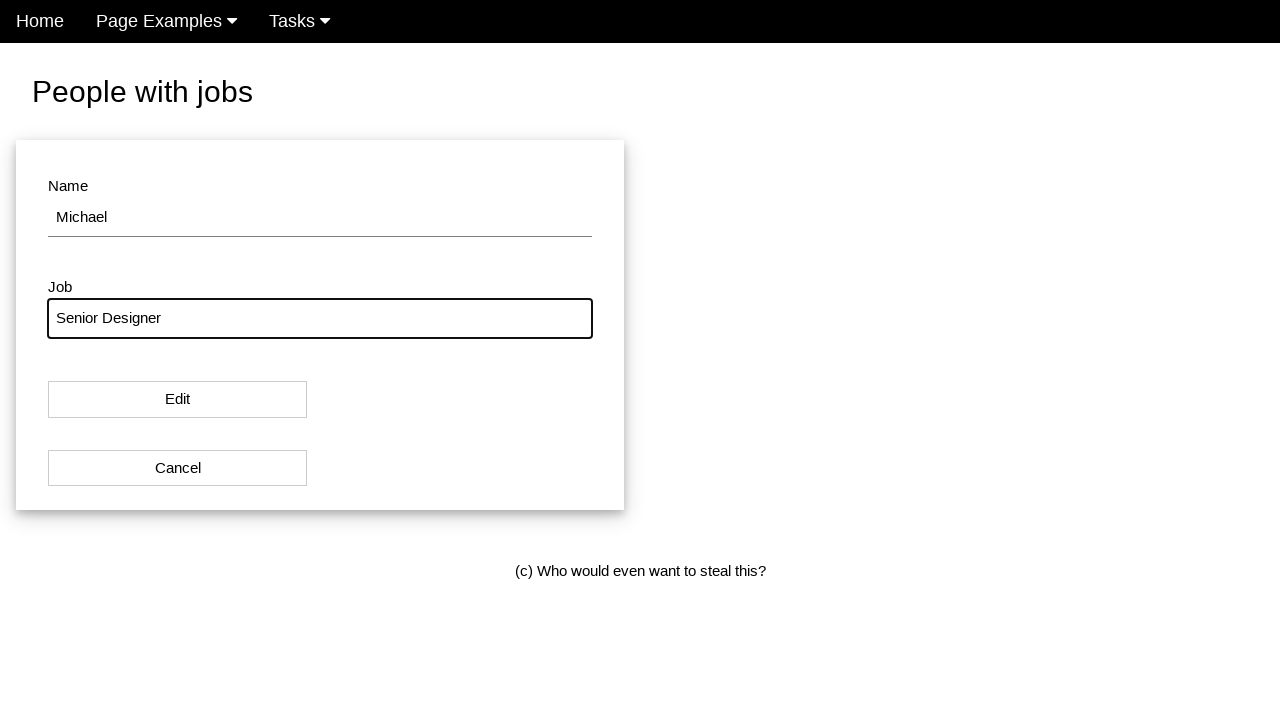

Clicked Edit button to save changes at (178, 400) on xpath=//*[@id='modal_button' and text()='Edit']
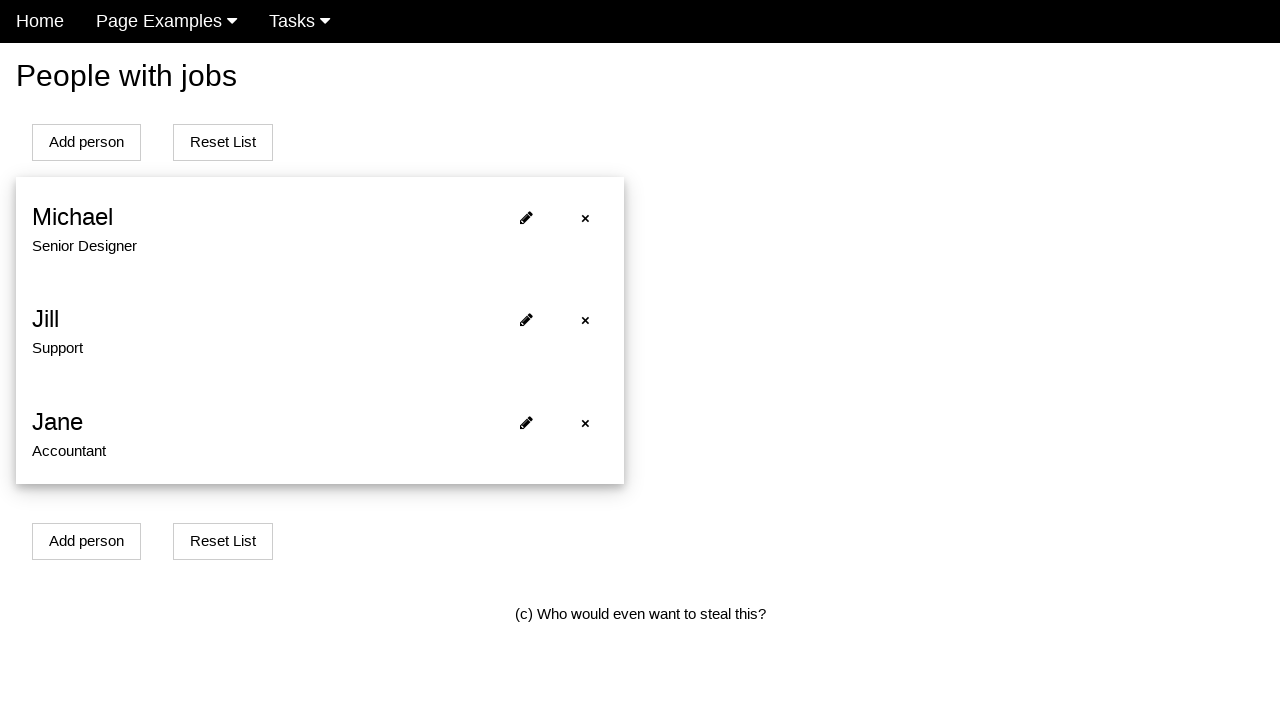

Verified name 'Michael' is displayed in the list
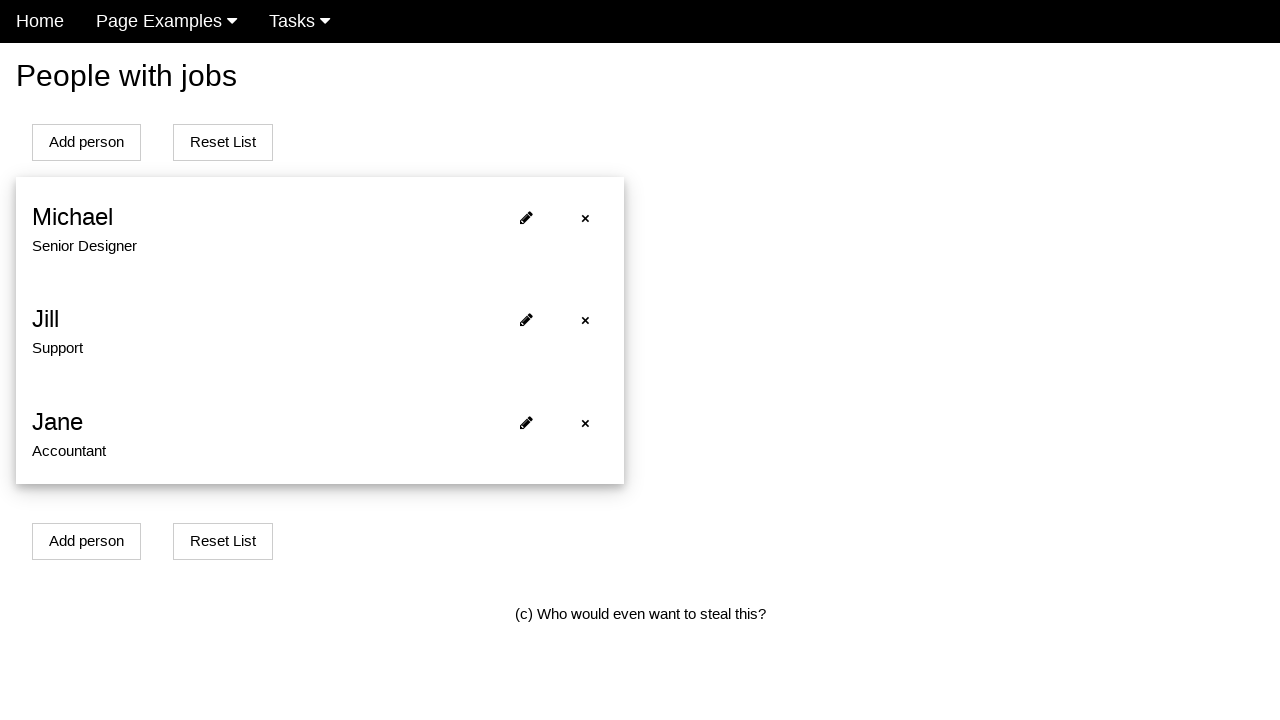

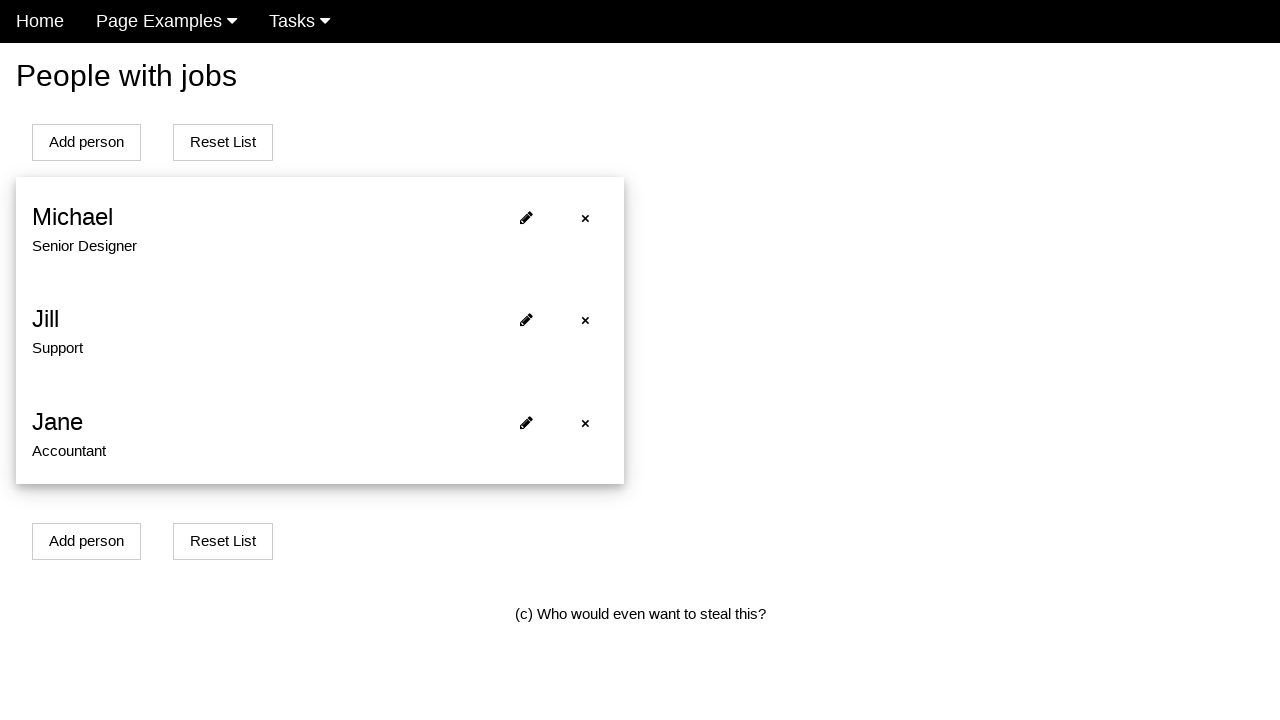